Tests tooltip functionality by hovering over a button element to trigger tooltip display

Starting URL: https://demoqa.com/tool-tips

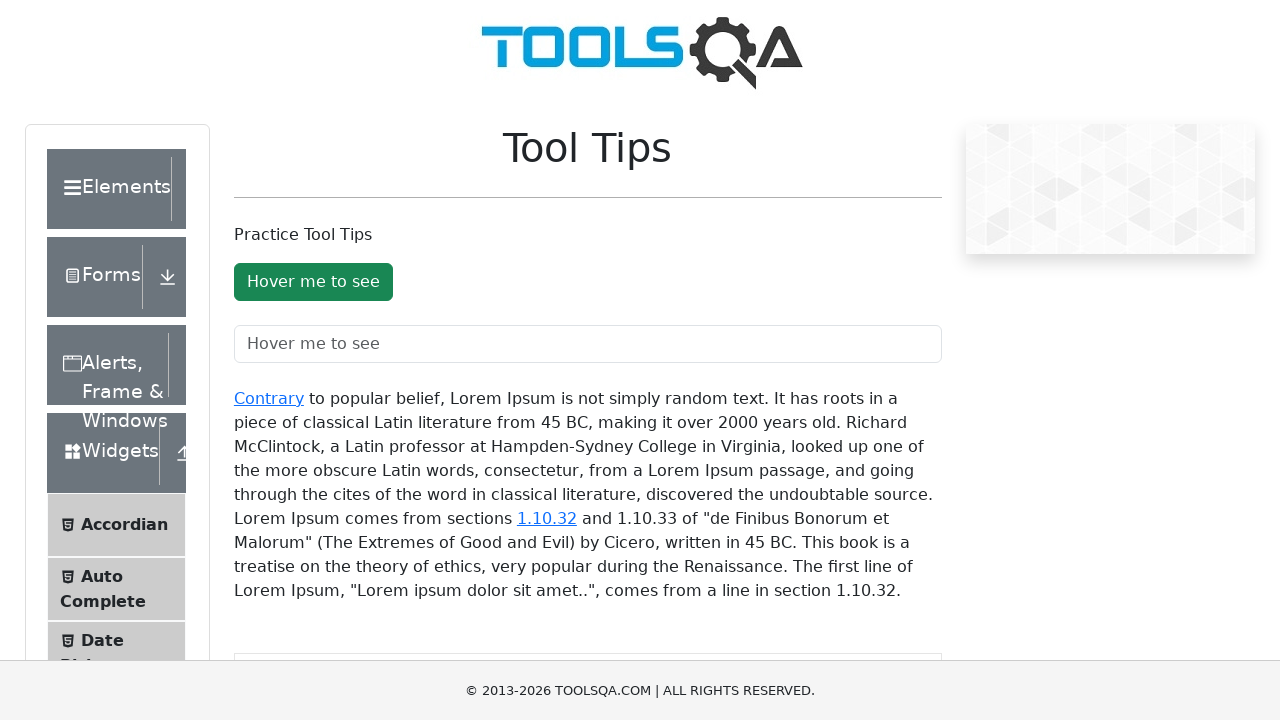

Located tooltip button element
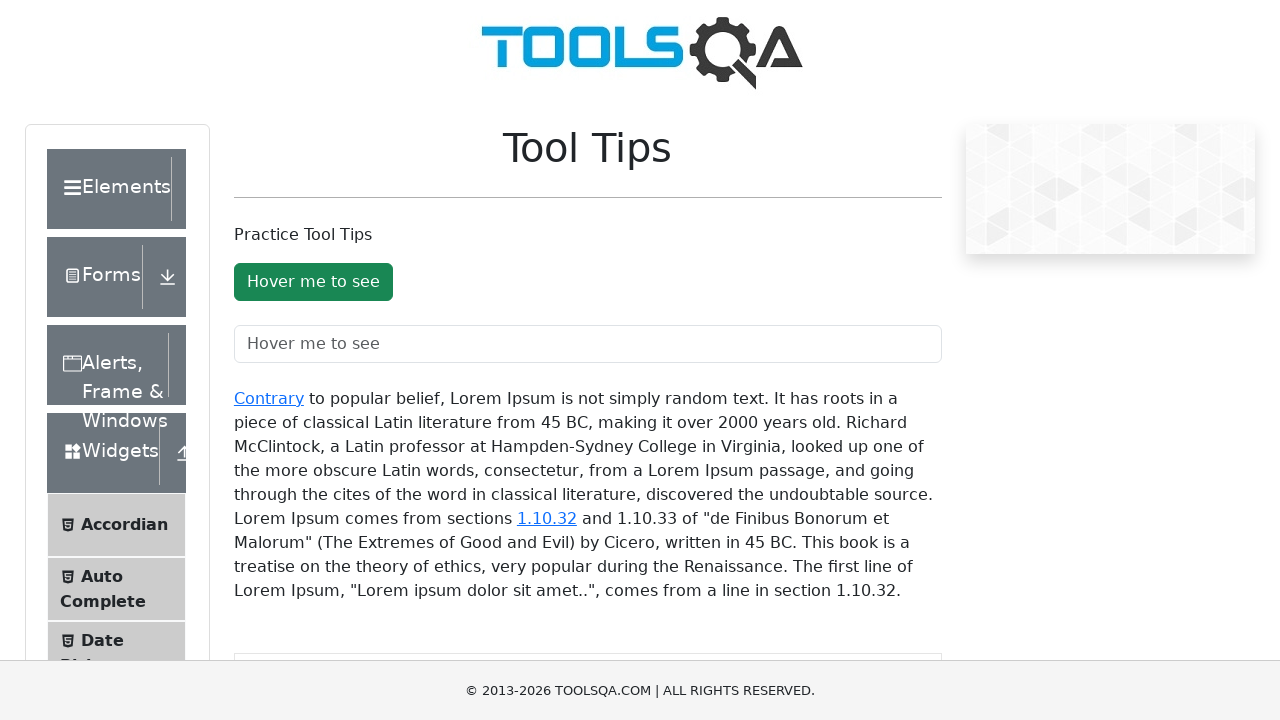

Hovered over tooltip button to trigger tooltip display at (313, 282) on #toolTipButton
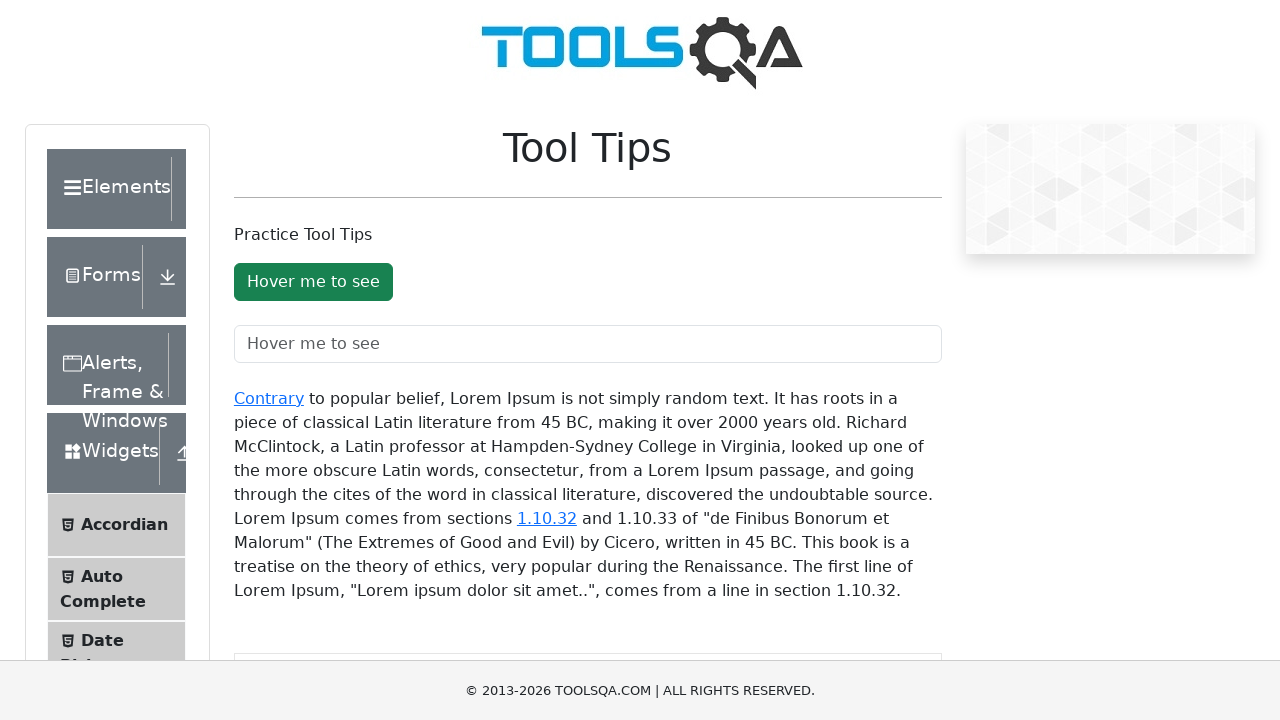

Waited 500ms for tooltip to appear
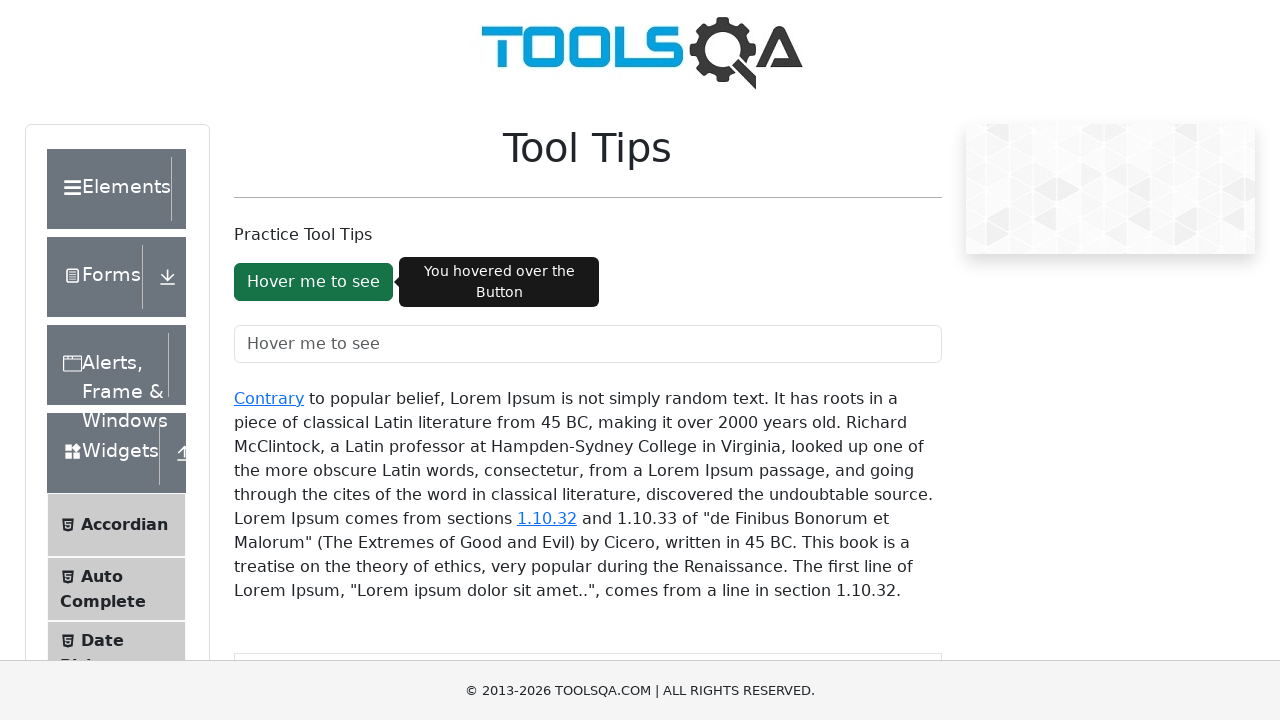

Retrieved button text content: Hover me to see
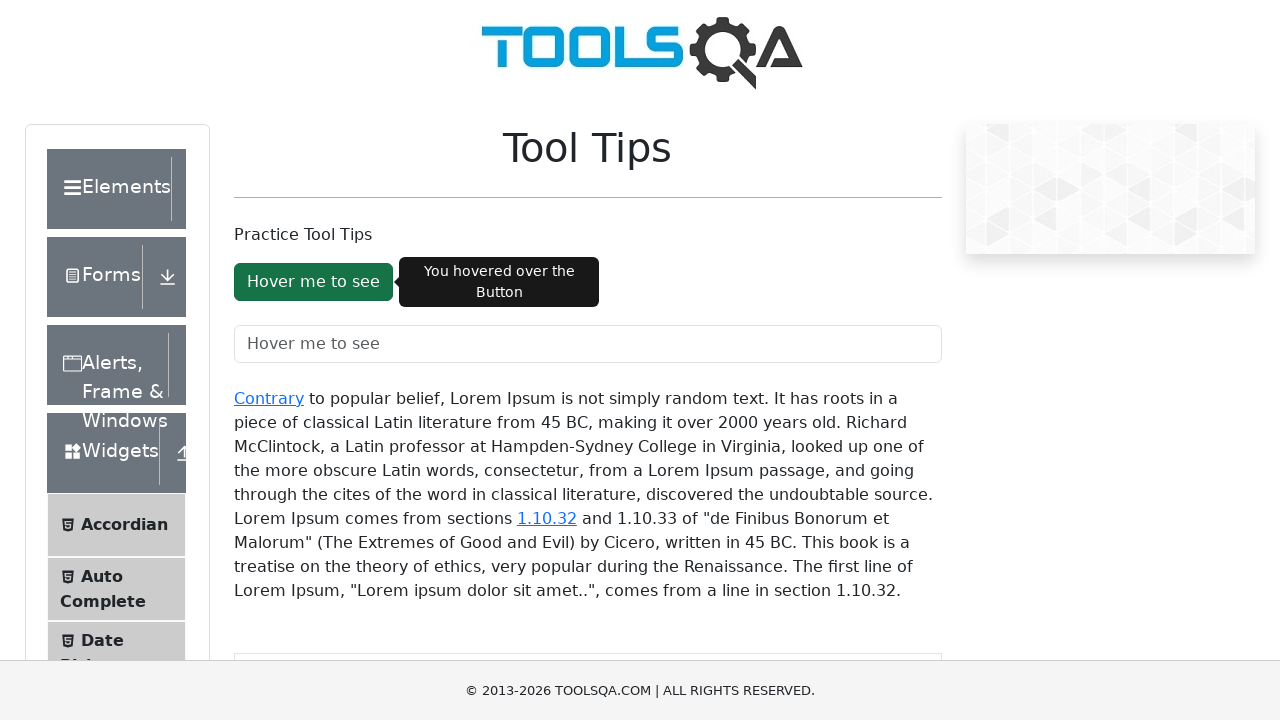

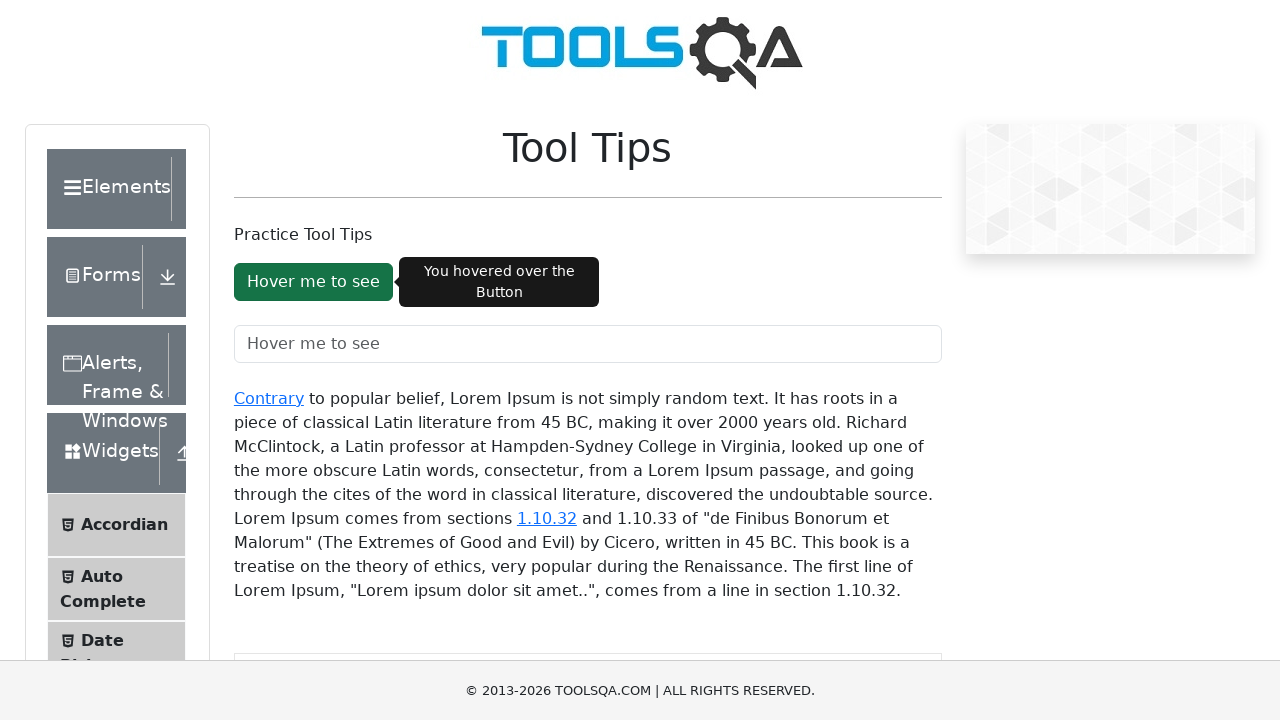